Searches for "phone", clicks on the first product result, and verifies that the product description contains "phone" (case-insensitive)

Starting URL: https://testotomasyonu.com

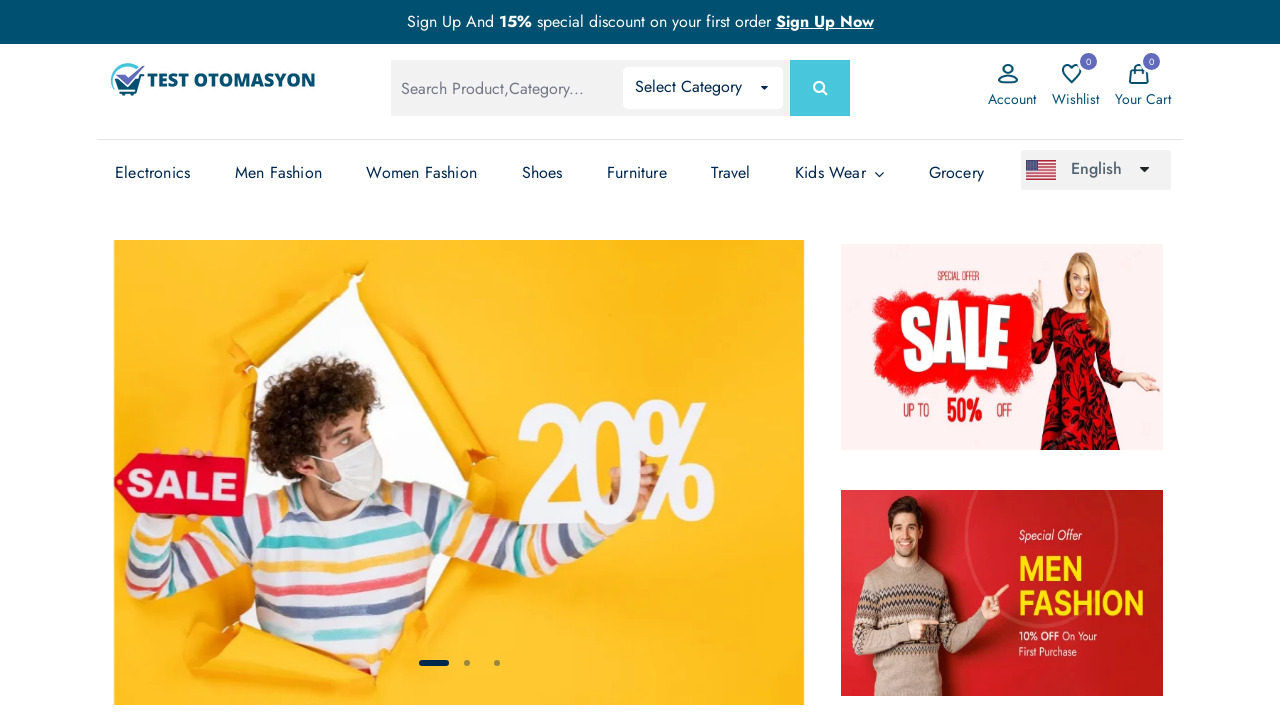

Filled search field with 'phone' on input#global-search
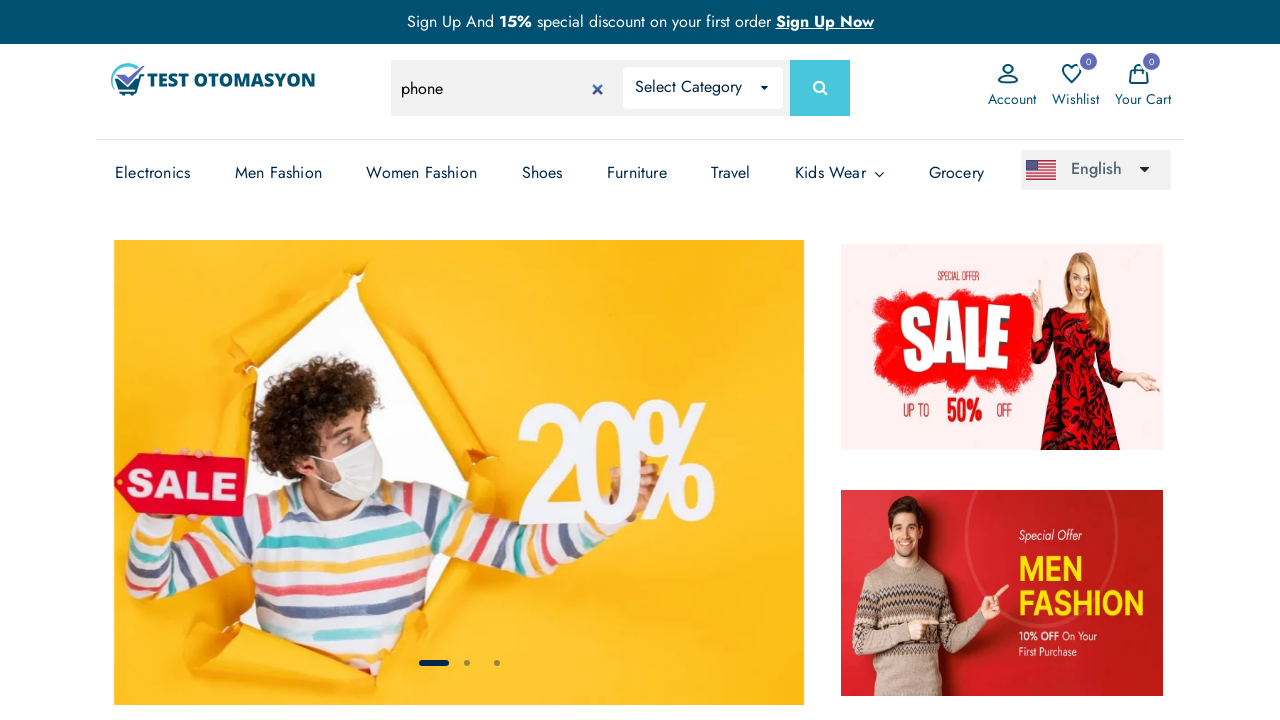

Pressed Enter to search for 'phone' on input#global-search
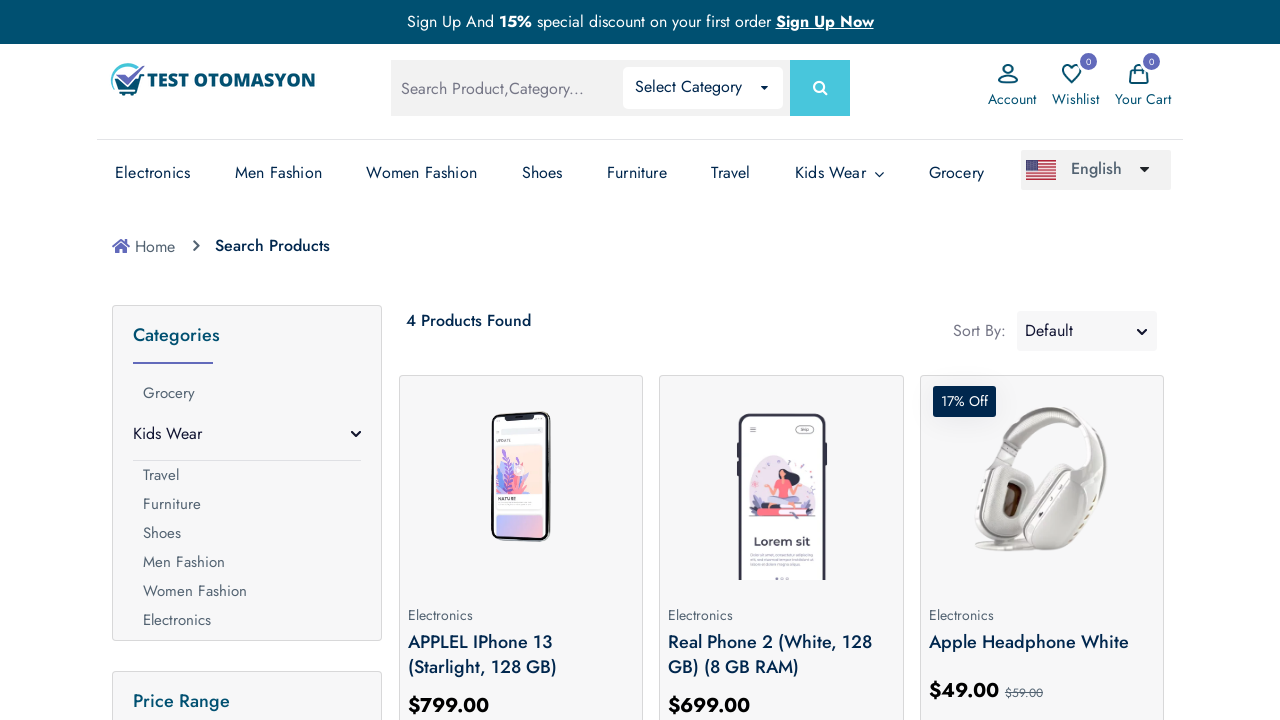

Clicked on the first product result at (521, 540) on (//div[@class='product-box my-2  py-1'])[1]
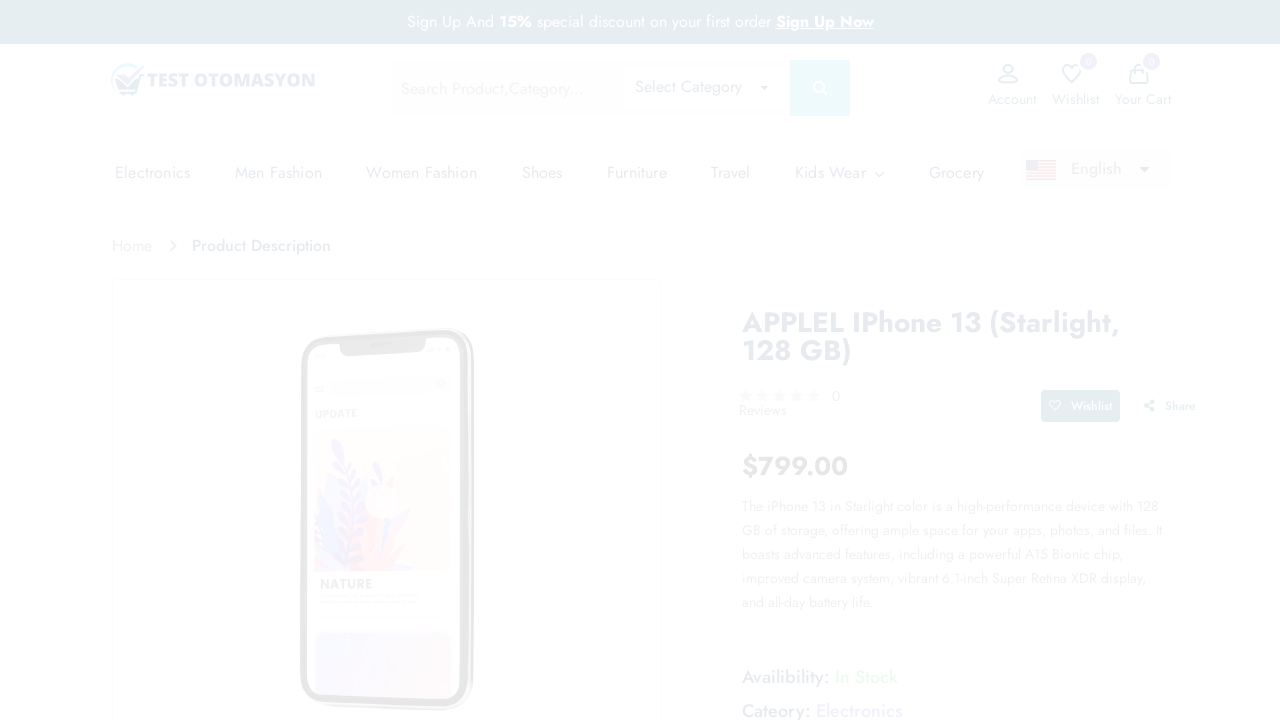

Product description element loaded
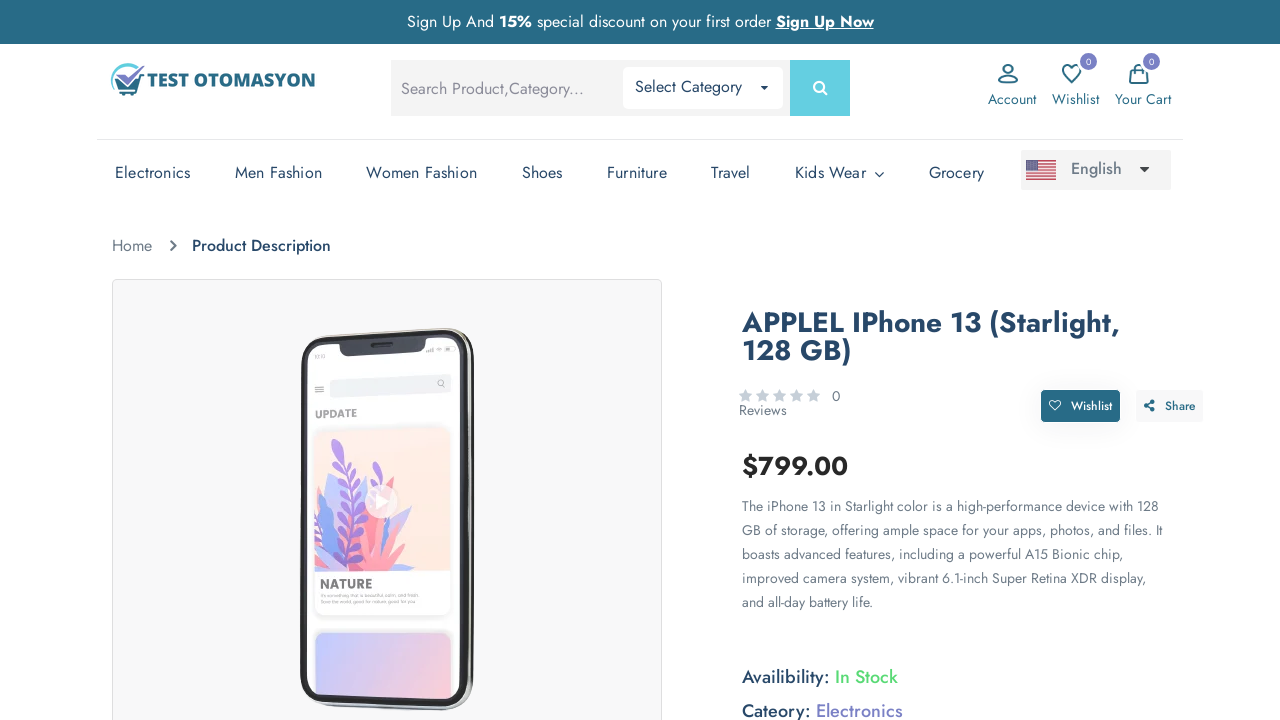

Located product description element
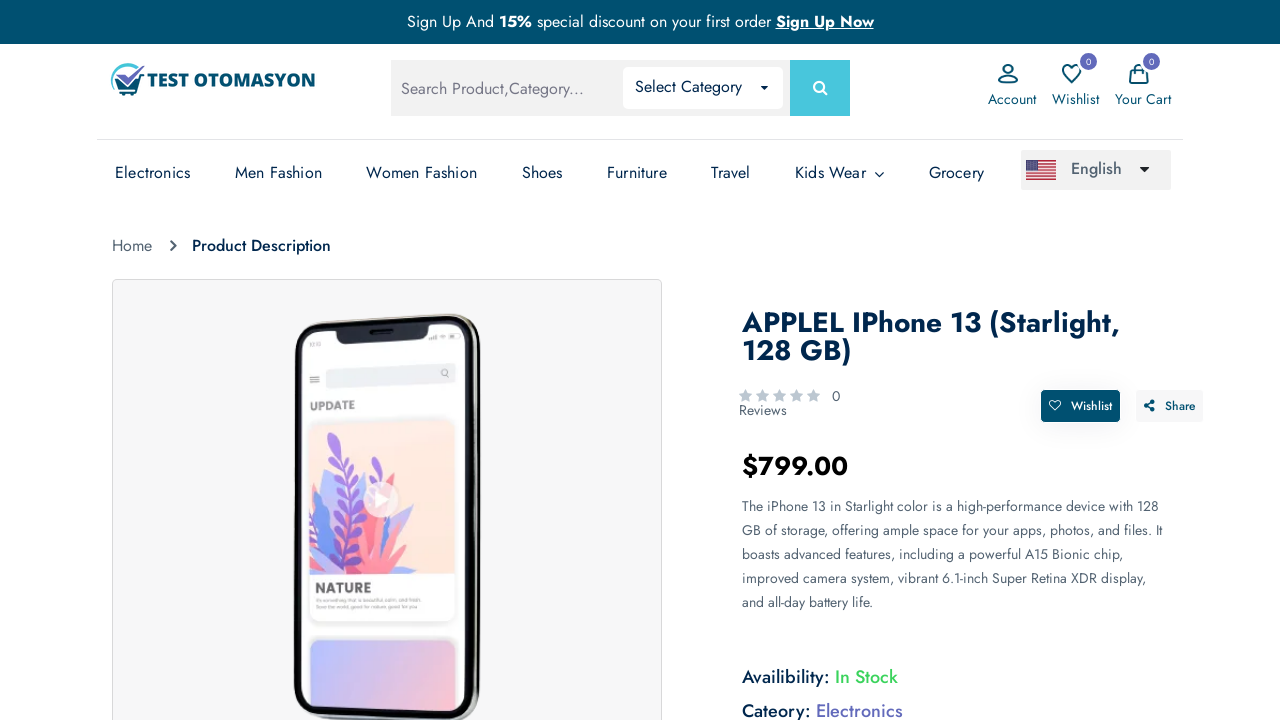

Retrieved and converted product description text to lowercase
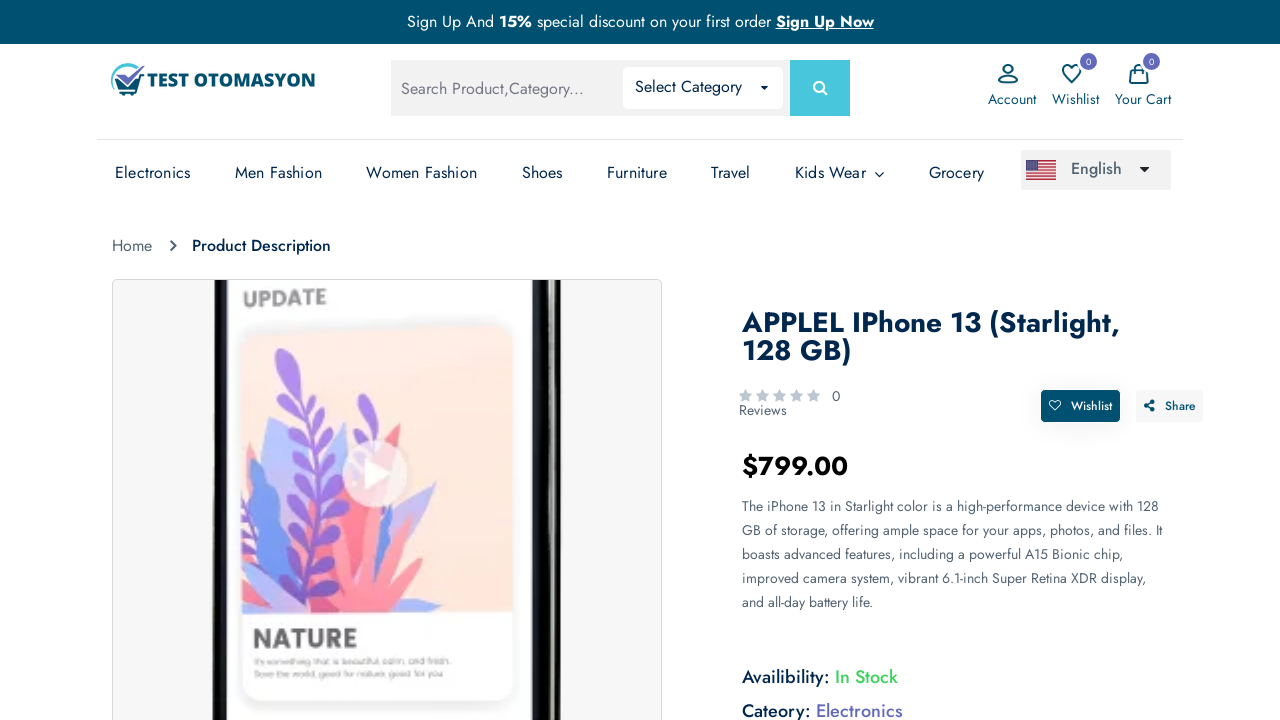

Verified that product description contains 'phone' (case-insensitive)
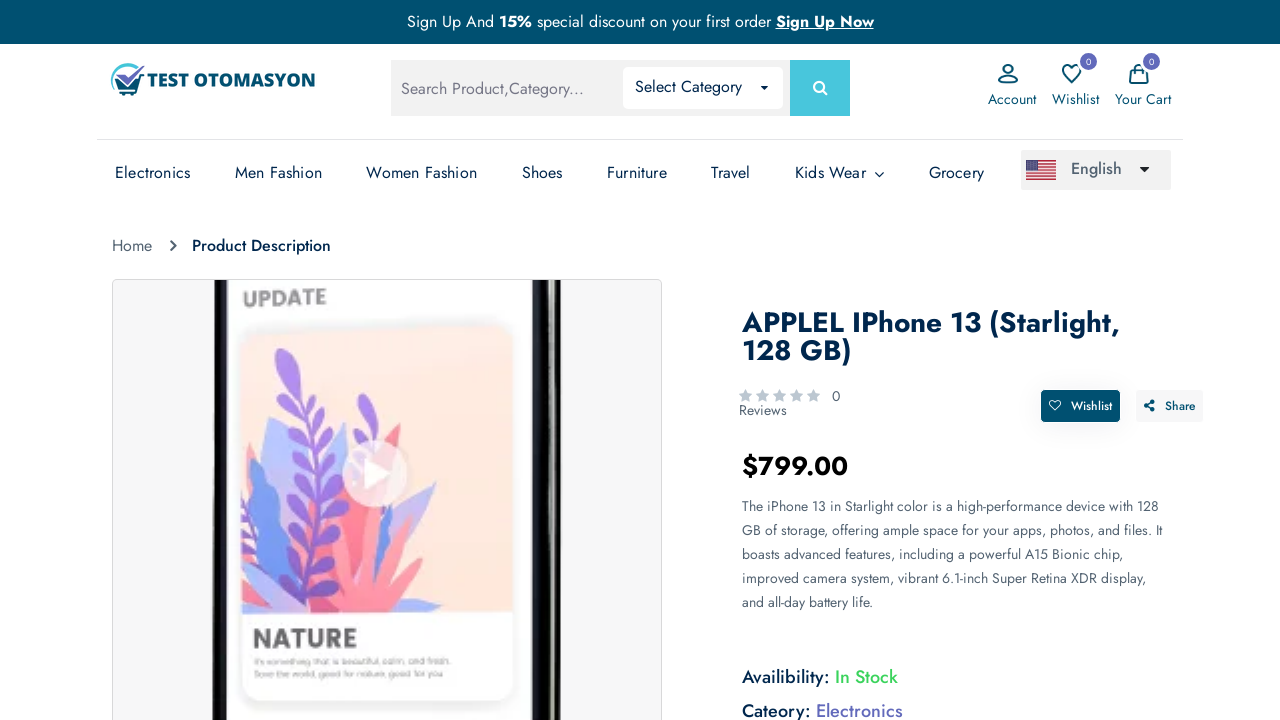

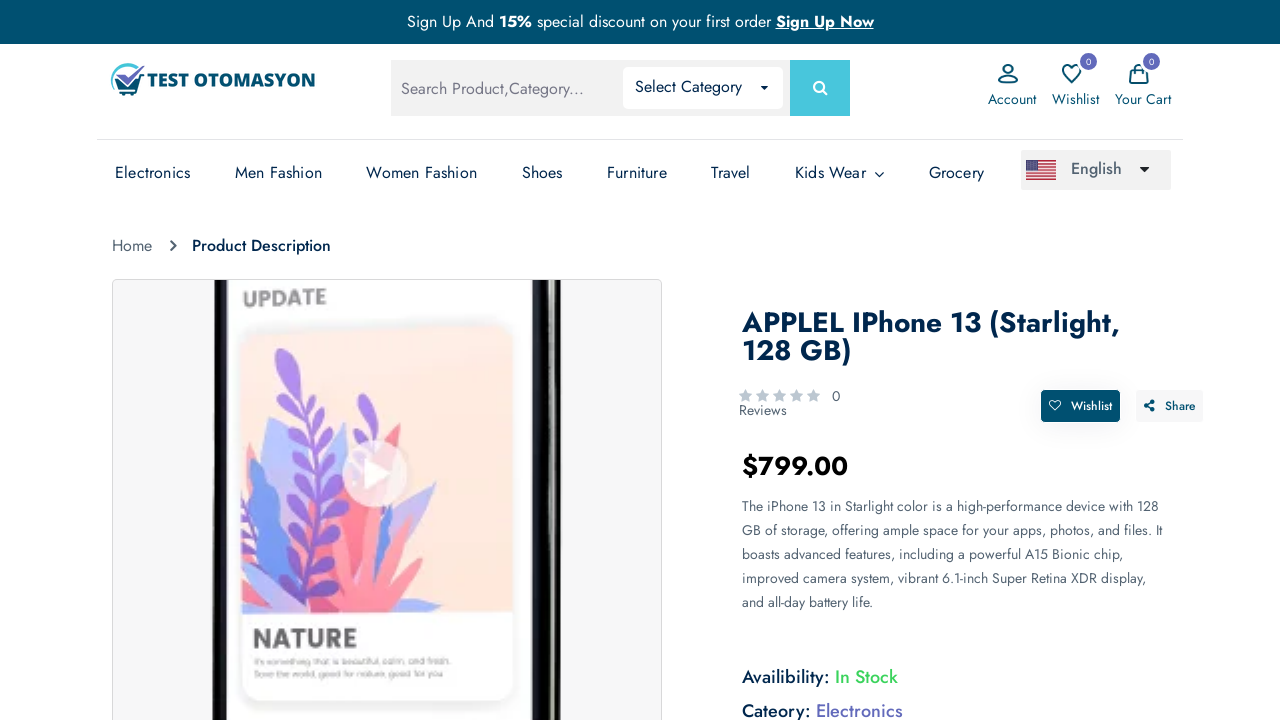